Tests jQuery UI slider functionality by locating the slider handle and dragging it horizontally to move the slider position

Starting URL: https://jqueryui.com/resources/demos/slider/default.html

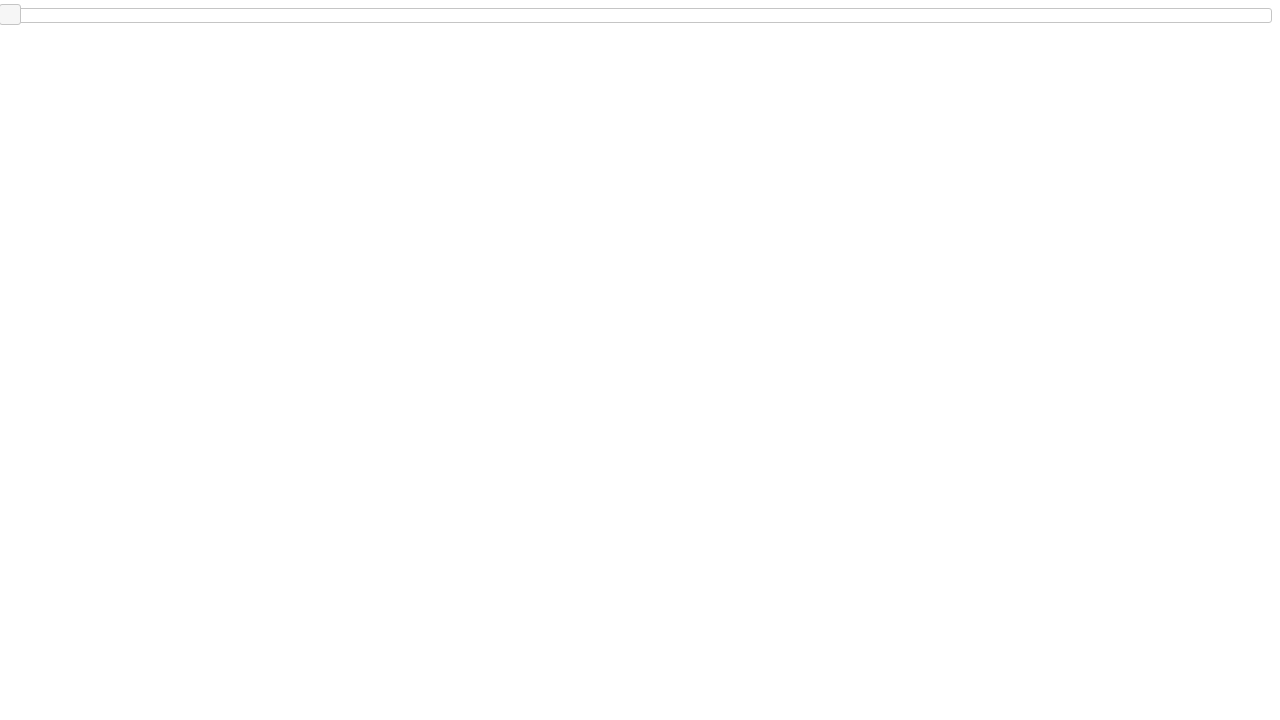

Slider container became visible
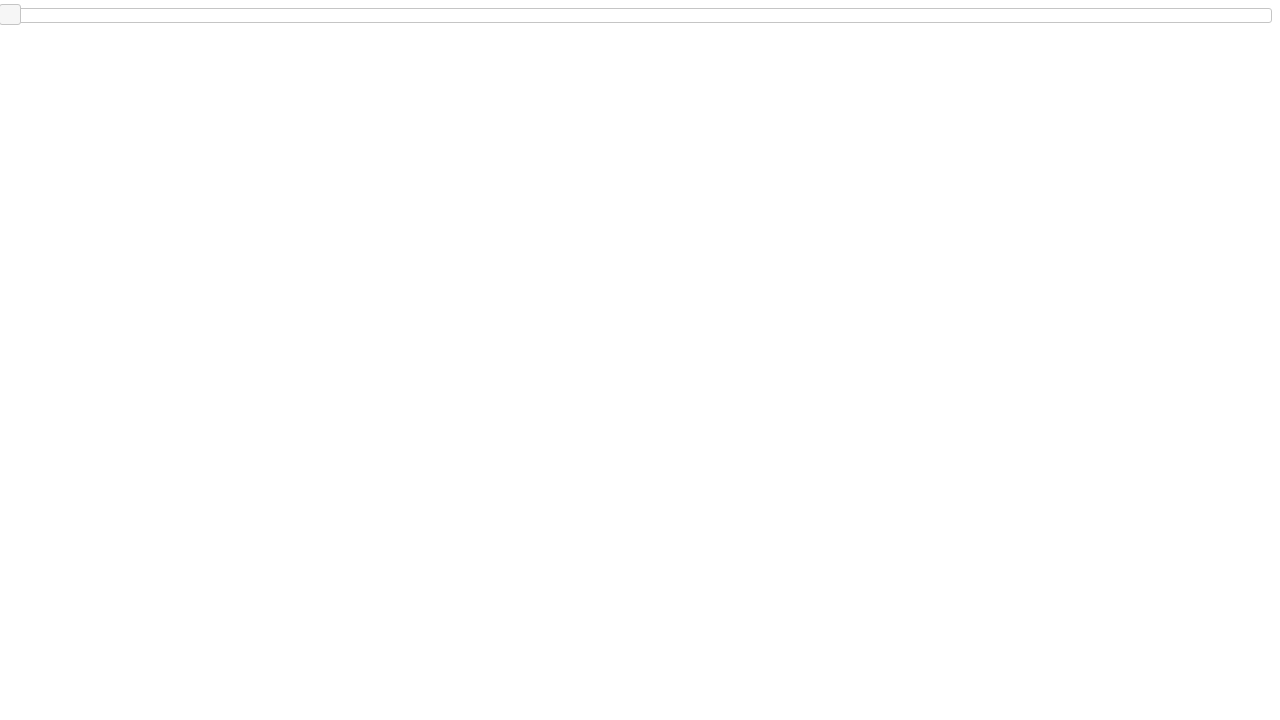

Retrieved slider bounding box dimensions
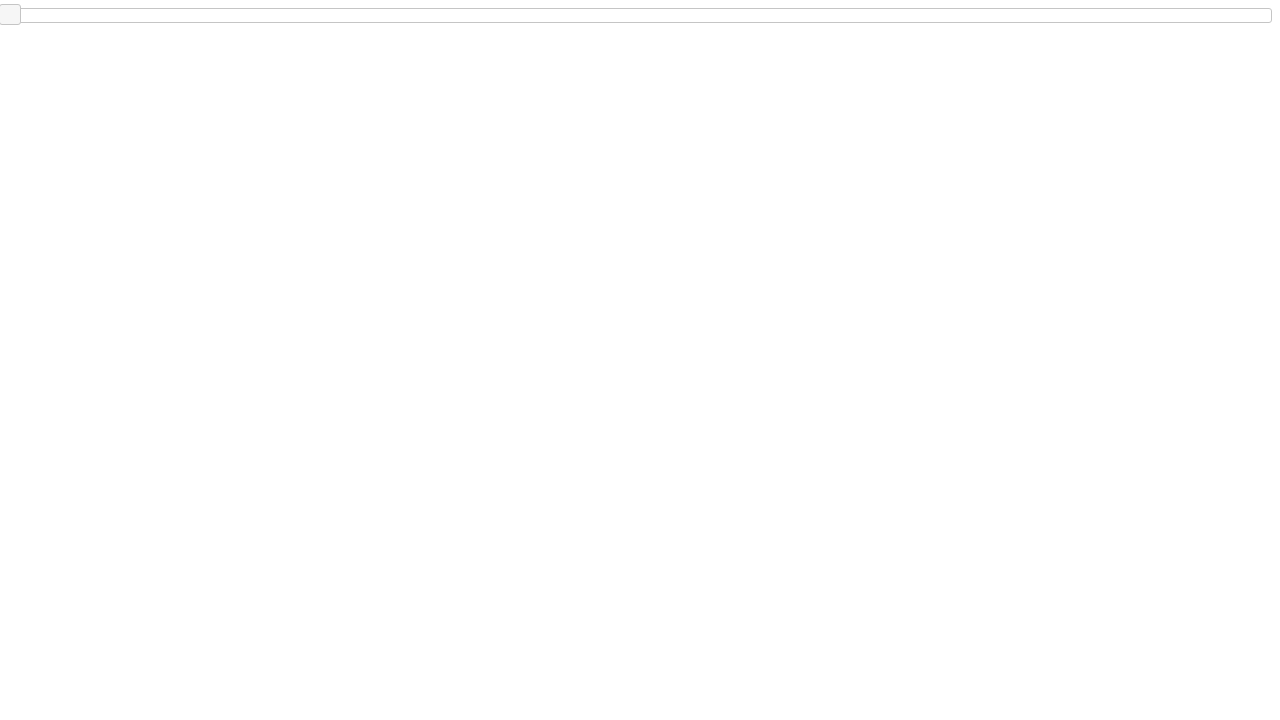

Calculated drag distance as half of slider width: 632px
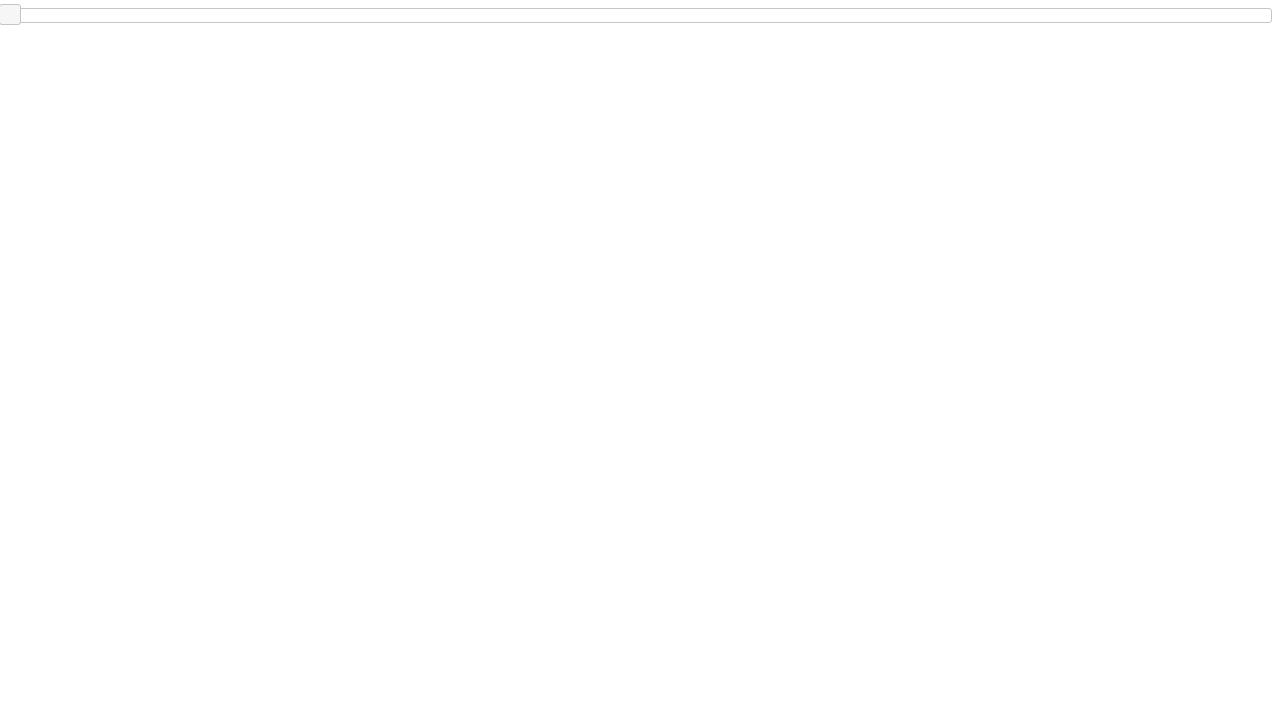

Located slider handle element
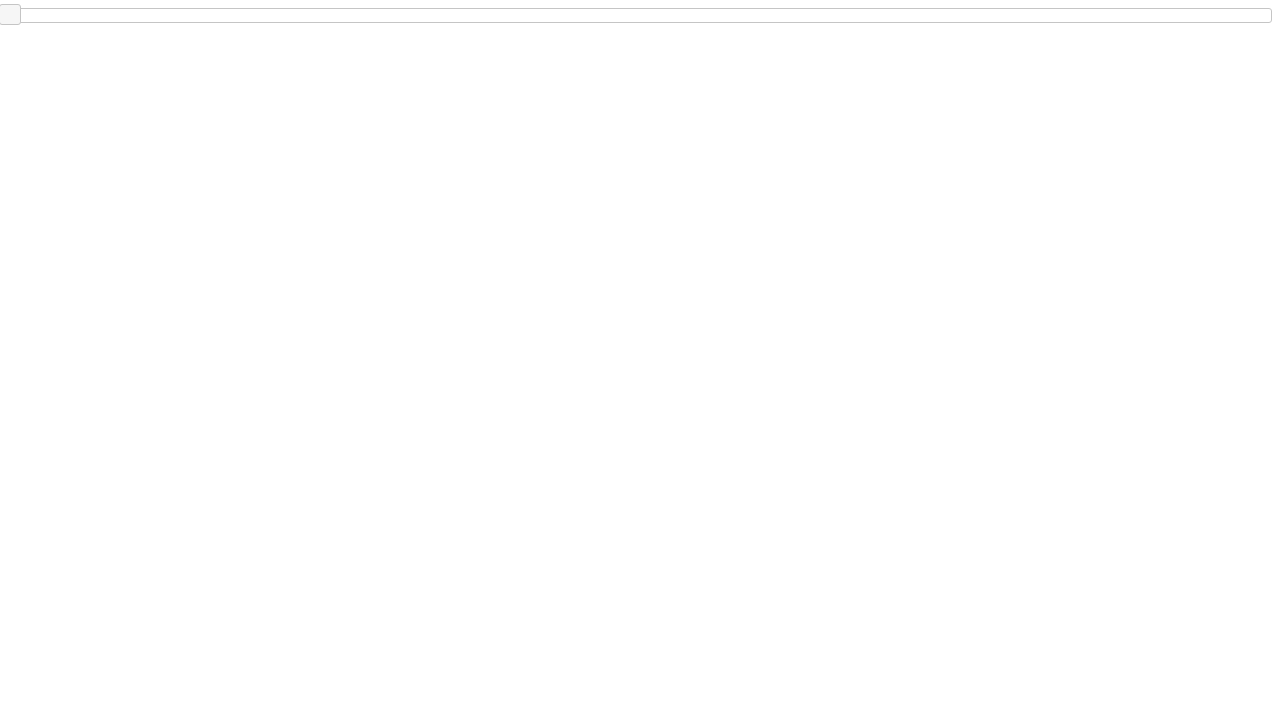

Retrieved slider handle bounding box
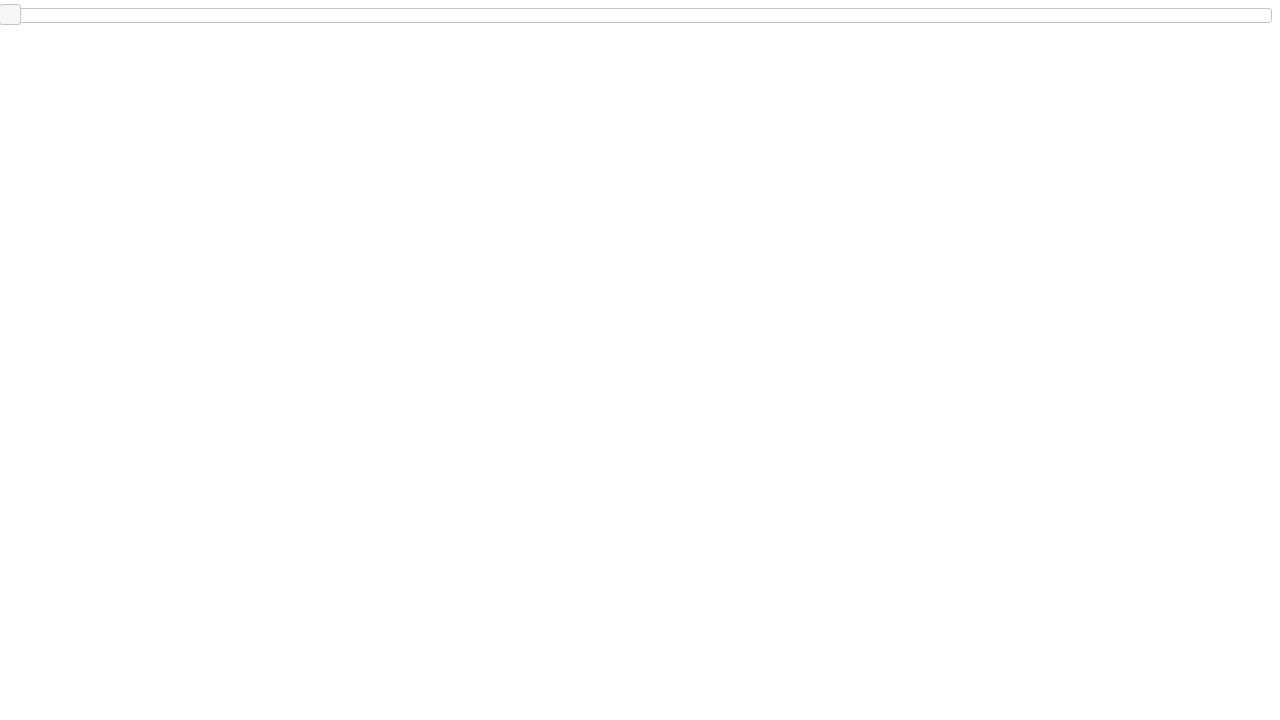

Calculated handle starting position: (10.0, 14.796875)
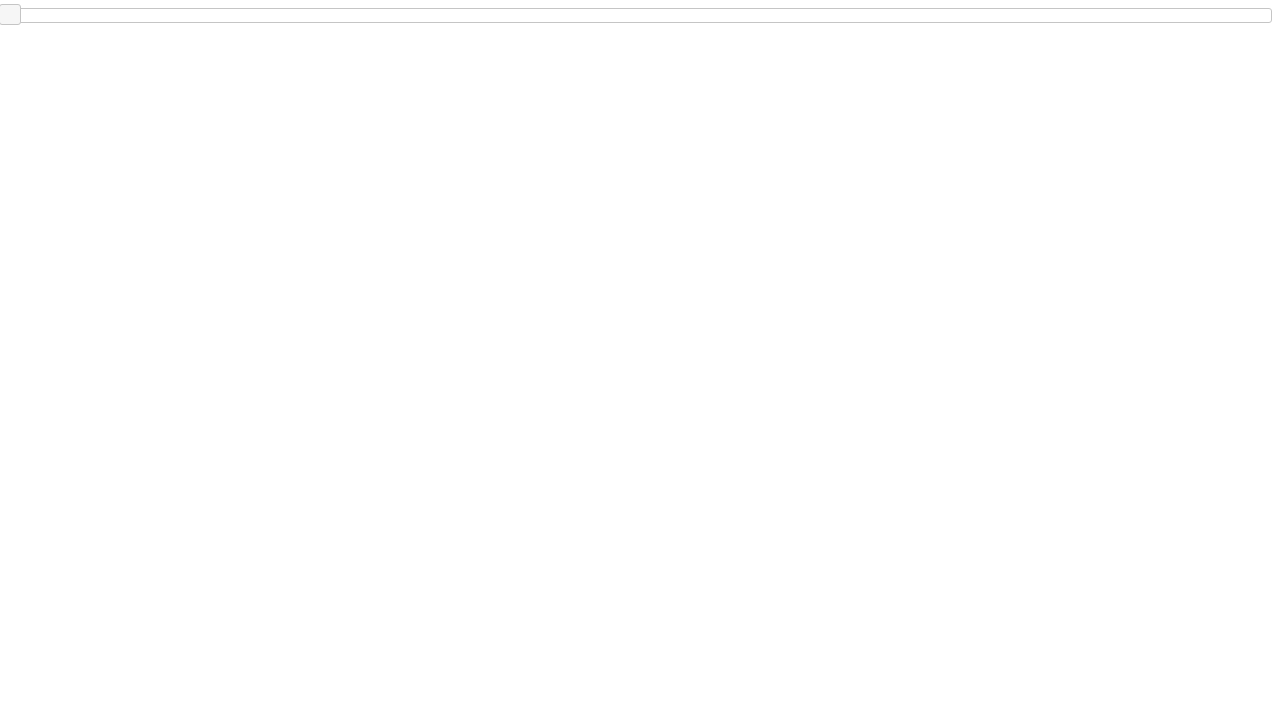

Moved mouse to slider handle position at (10, 15)
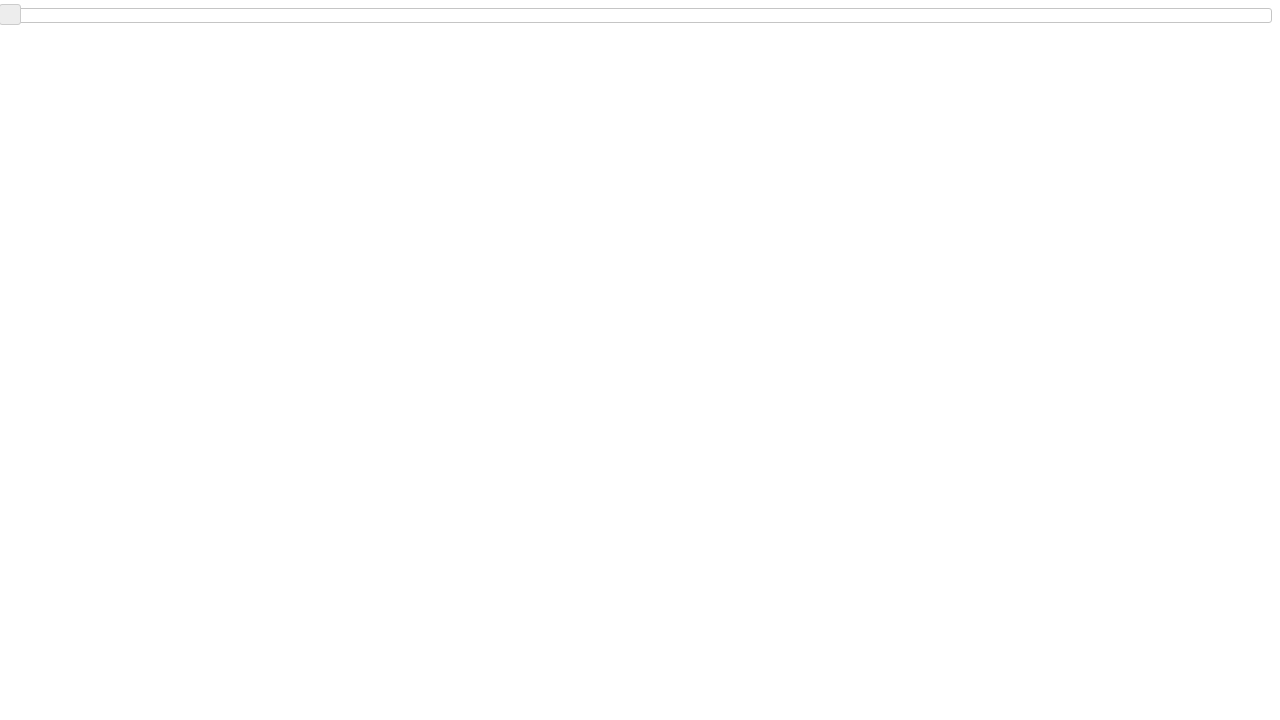

Pressed mouse button down on slider handle at (10, 15)
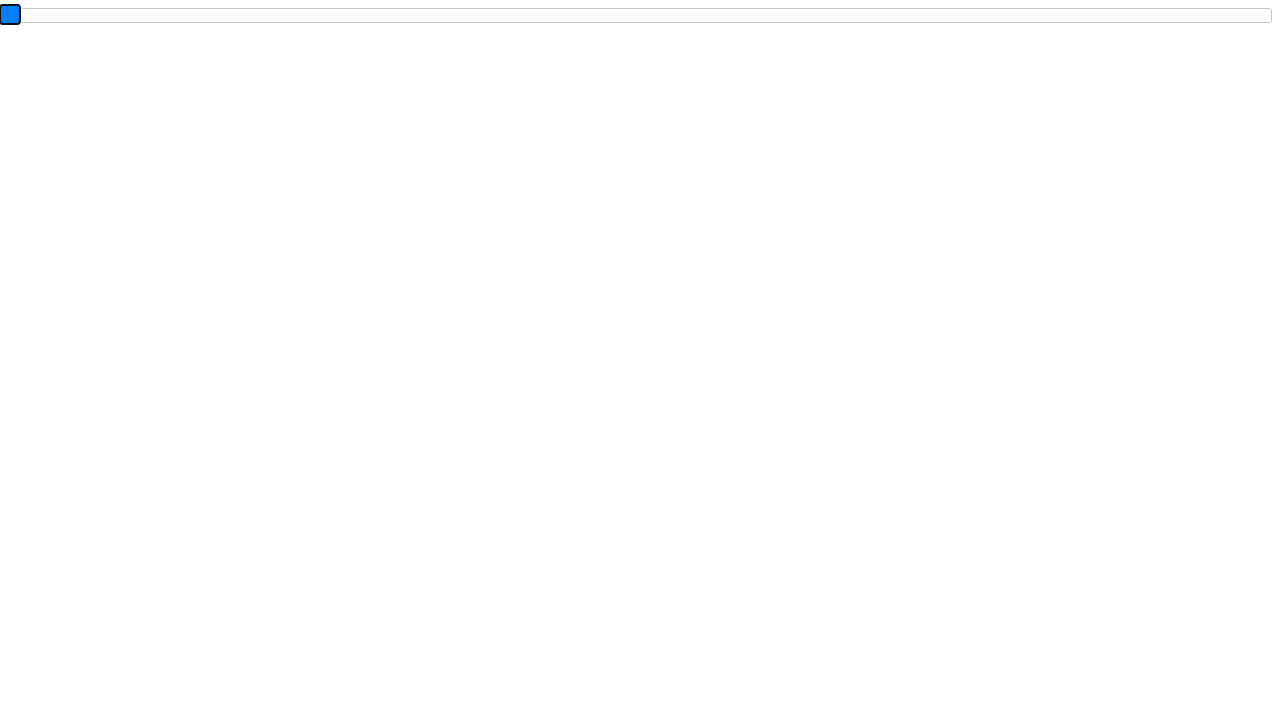

Dragged slider handle to the right by 632px at (642, 15)
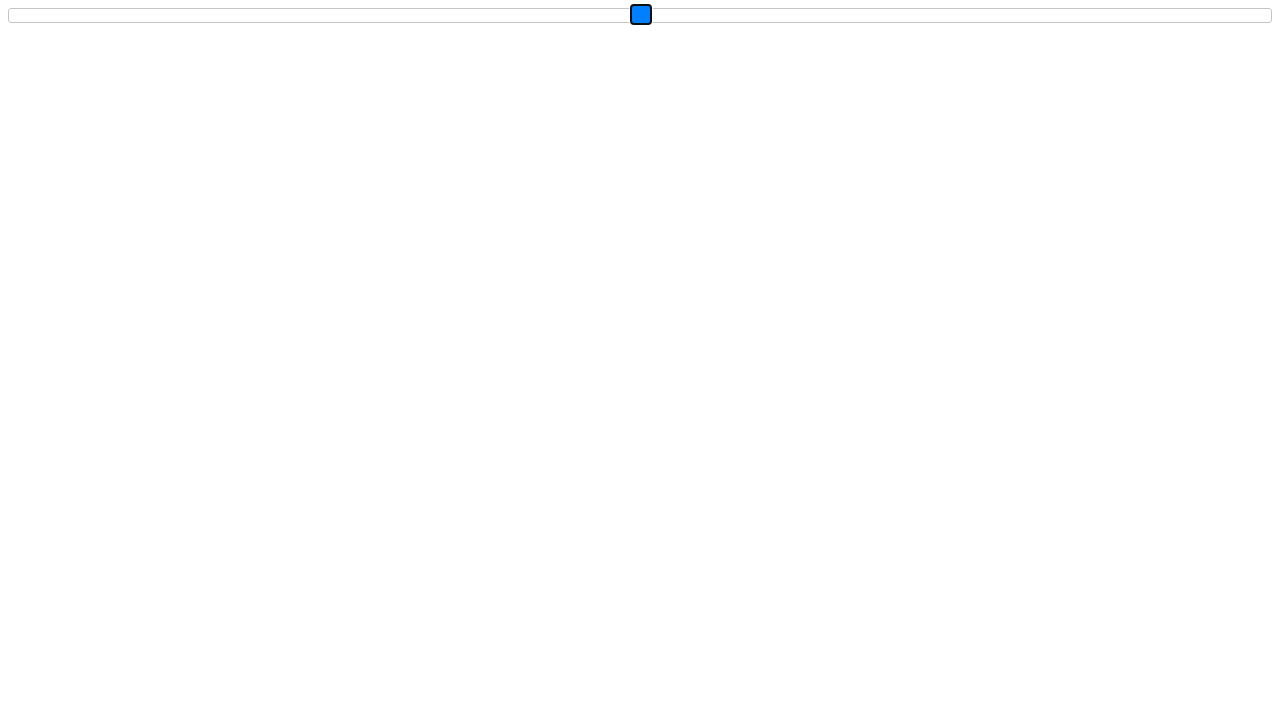

Released mouse button - slider drag operation completed at (642, 15)
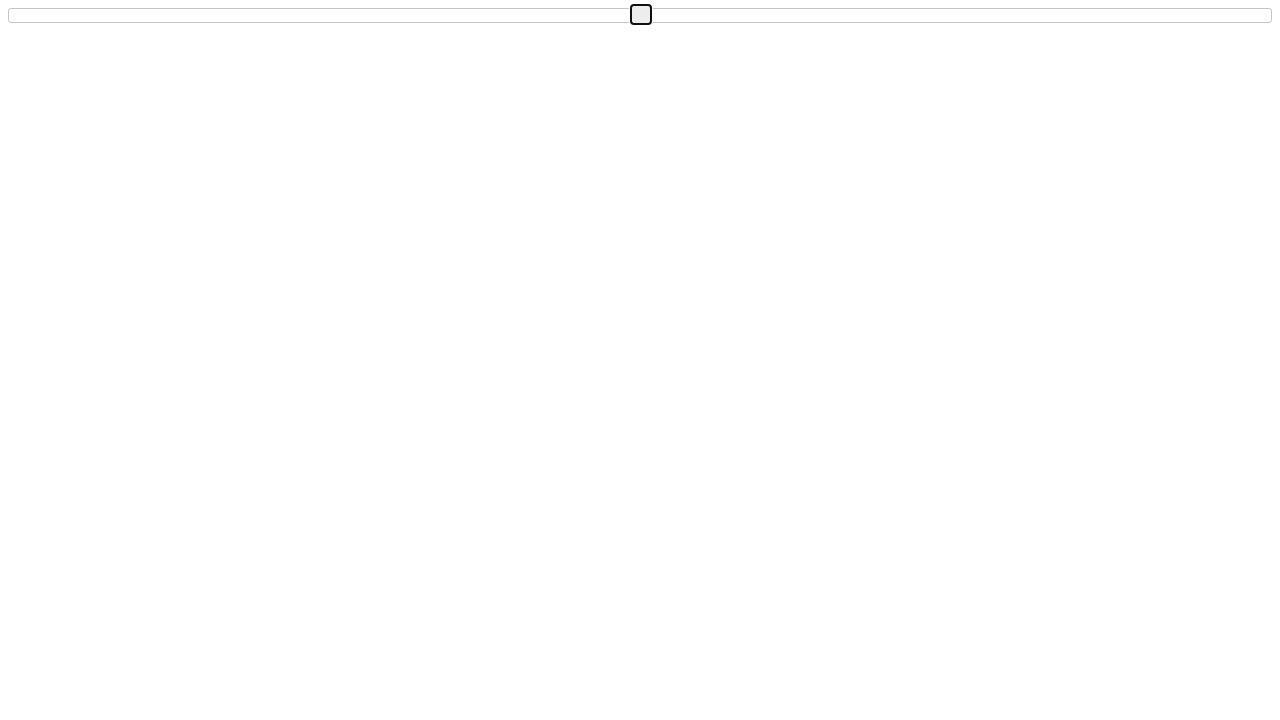

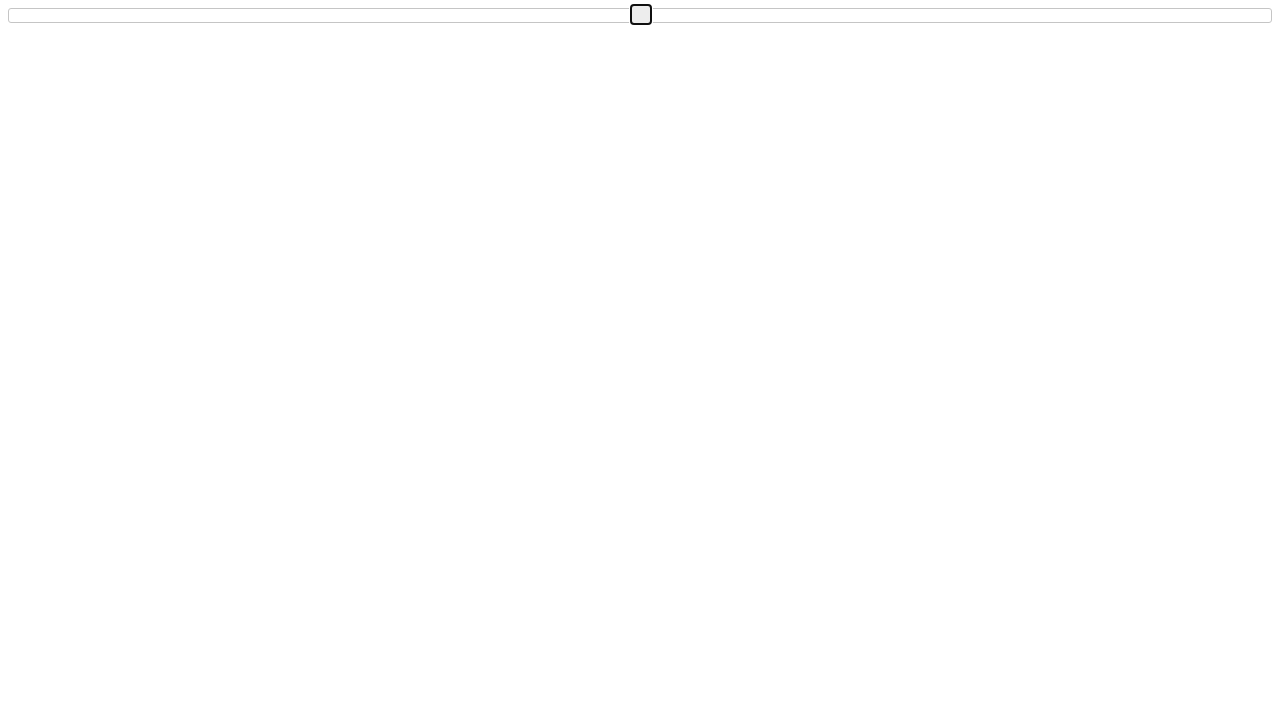